Tests that new items are appended to the bottom of the todo list and the counter shows correct count

Starting URL: https://demo.playwright.dev/todomvc

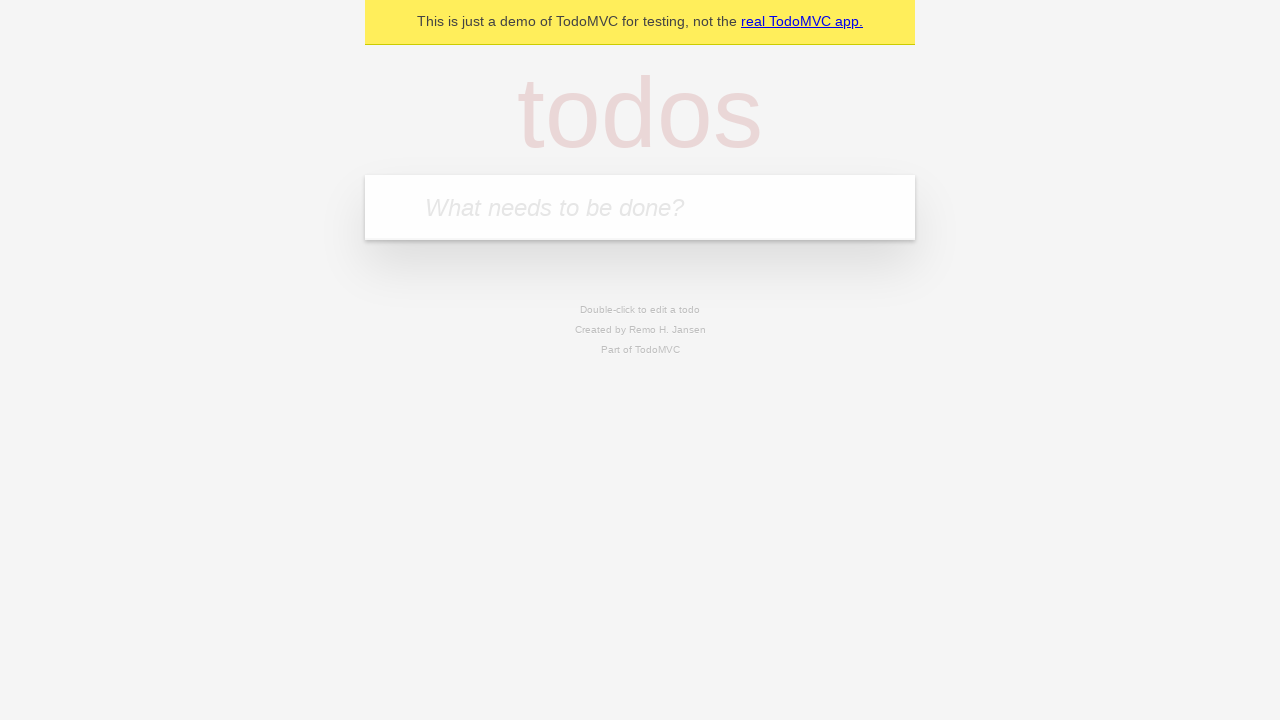

Located the todo input field with placeholder 'What needs to be done?'
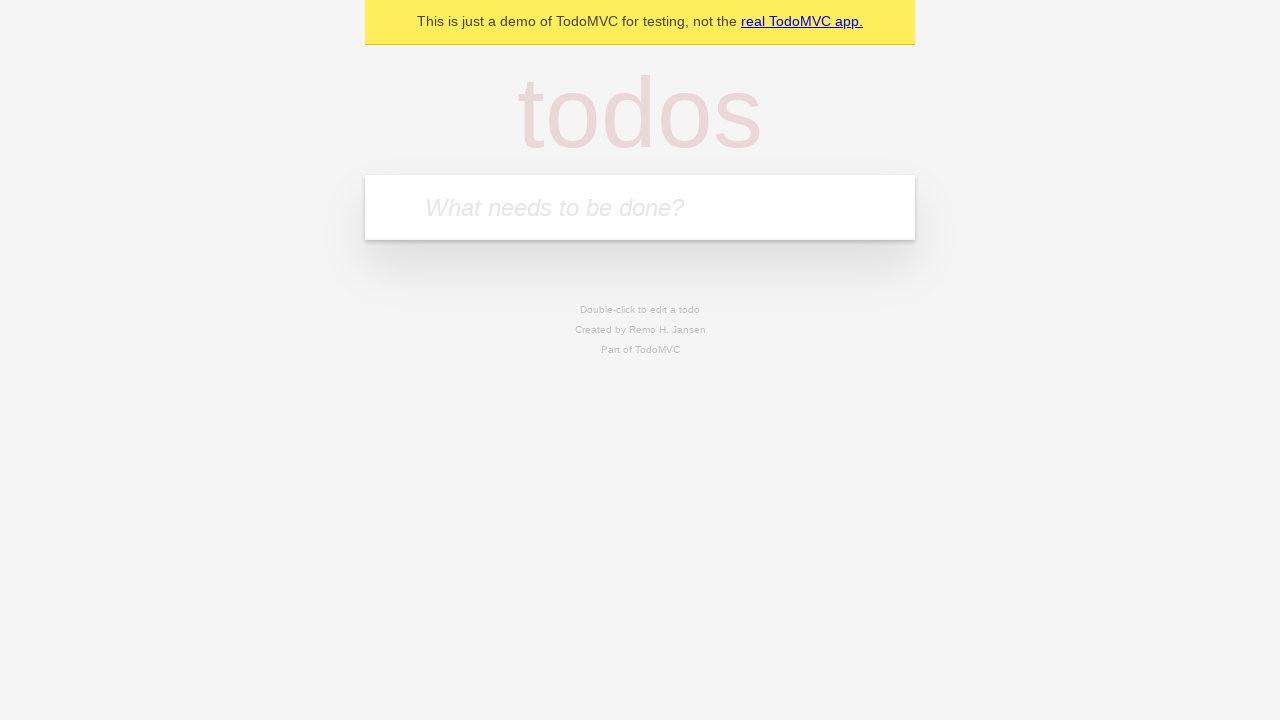

Filled todo input with 'buy some cheese' on internal:attr=[placeholder="What needs to be done?"i]
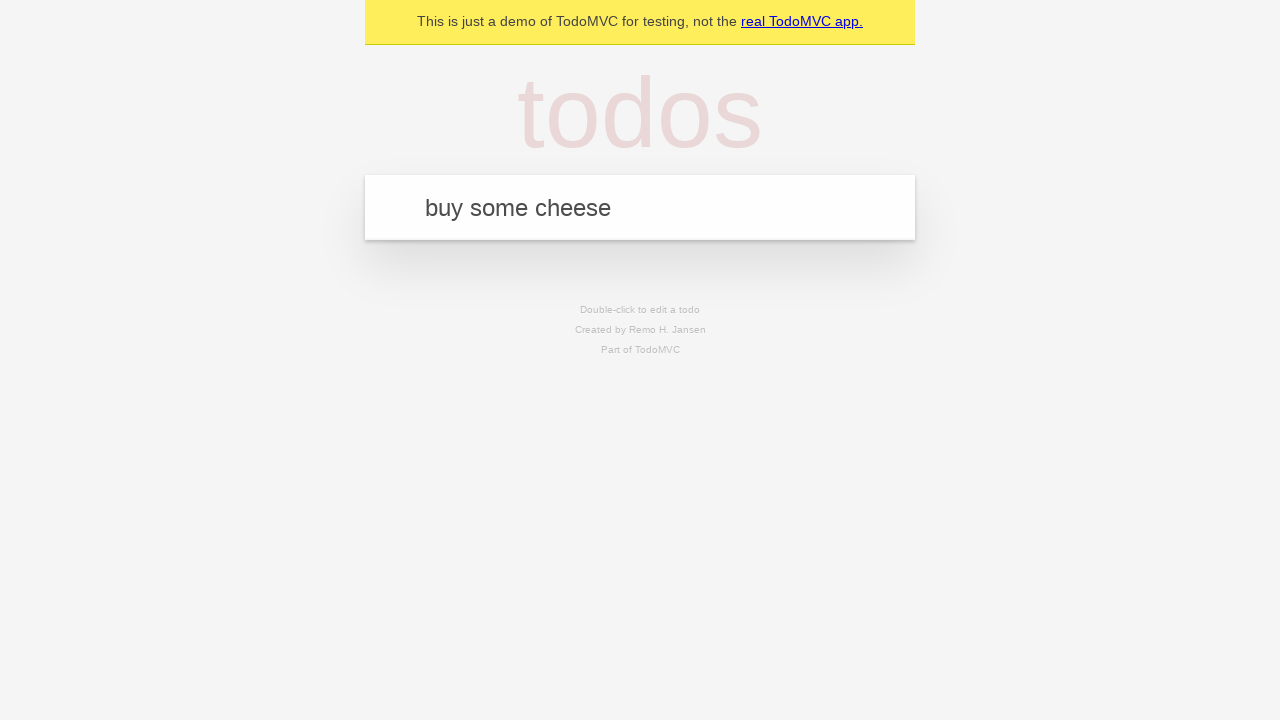

Pressed Enter to add 'buy some cheese' todo item on internal:attr=[placeholder="What needs to be done?"i]
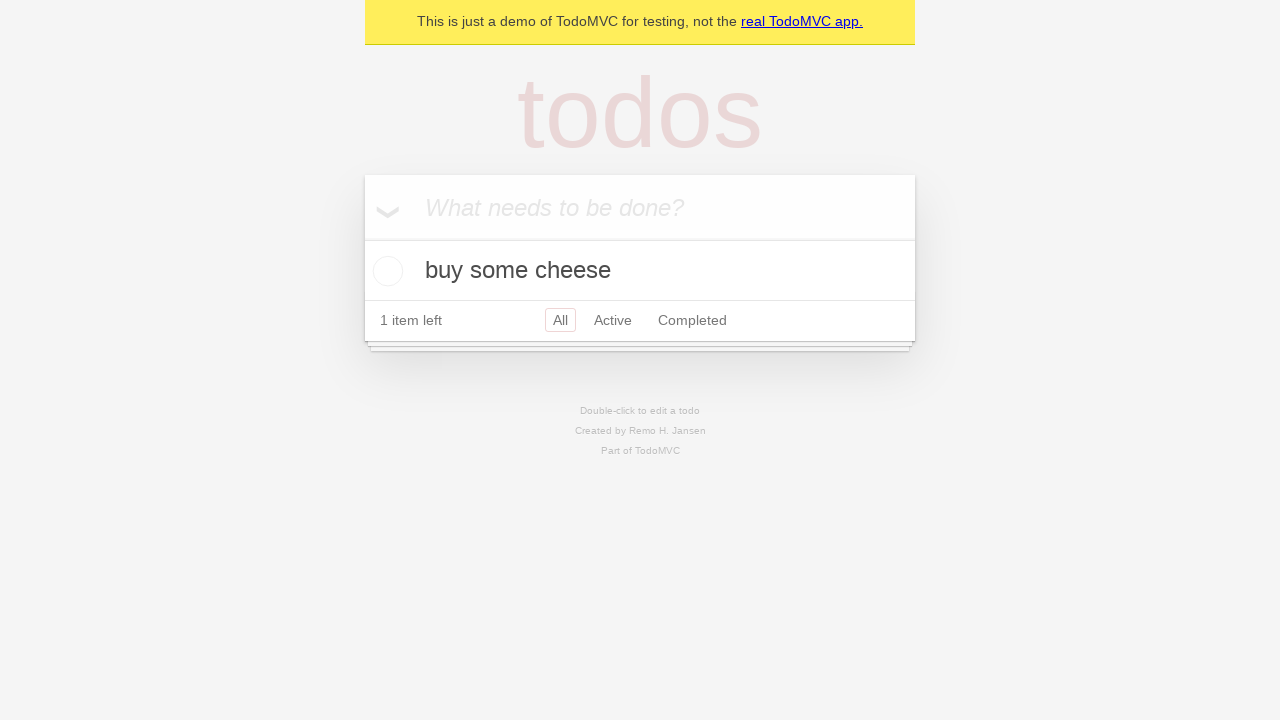

Filled todo input with 'feed the cat' on internal:attr=[placeholder="What needs to be done?"i]
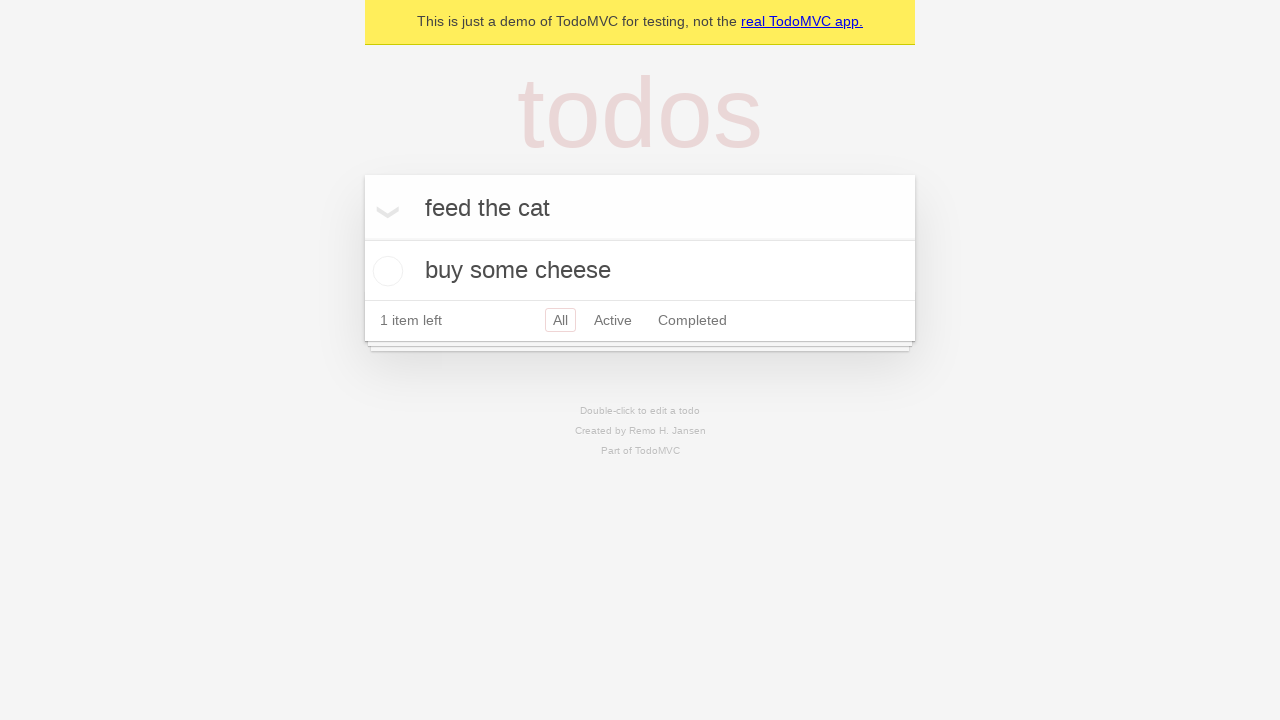

Pressed Enter to add 'feed the cat' todo item on internal:attr=[placeholder="What needs to be done?"i]
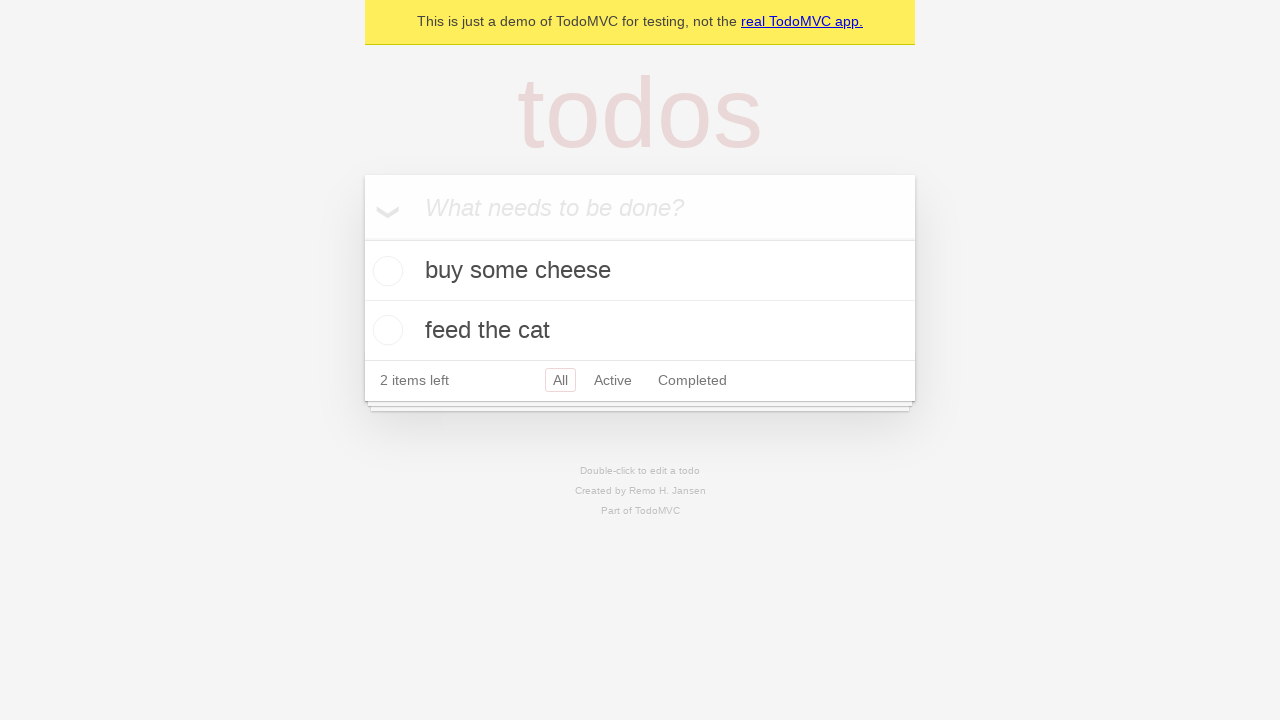

Filled todo input with 'book a doctors appointment' on internal:attr=[placeholder="What needs to be done?"i]
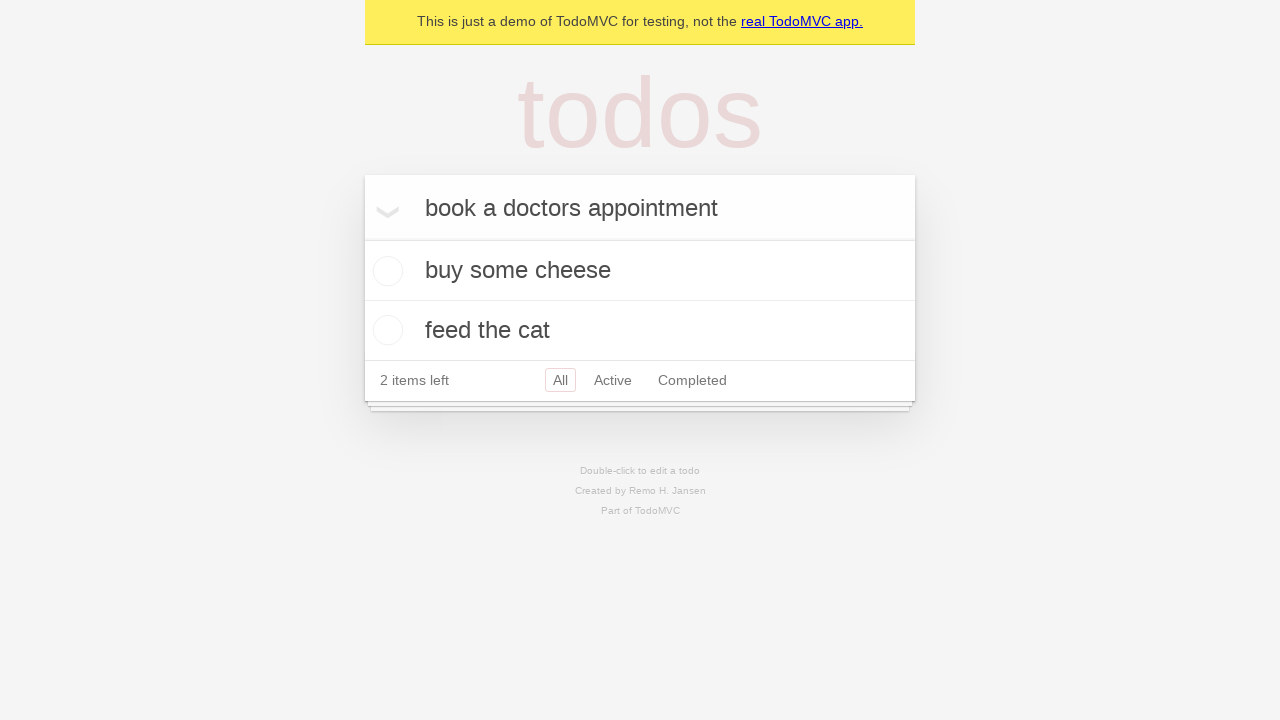

Pressed Enter to add 'book a doctors appointment' todo item on internal:attr=[placeholder="What needs to be done?"i]
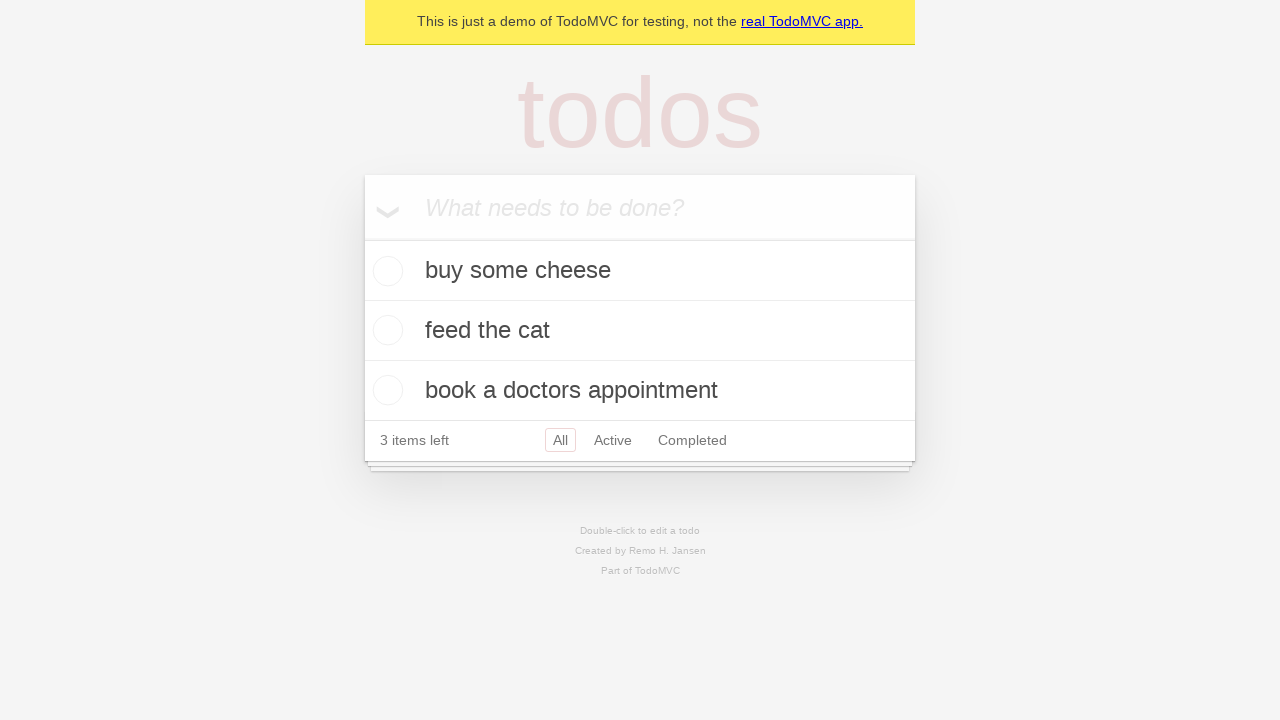

Verified counter displays '3 items left', confirming all three items were appended to the list
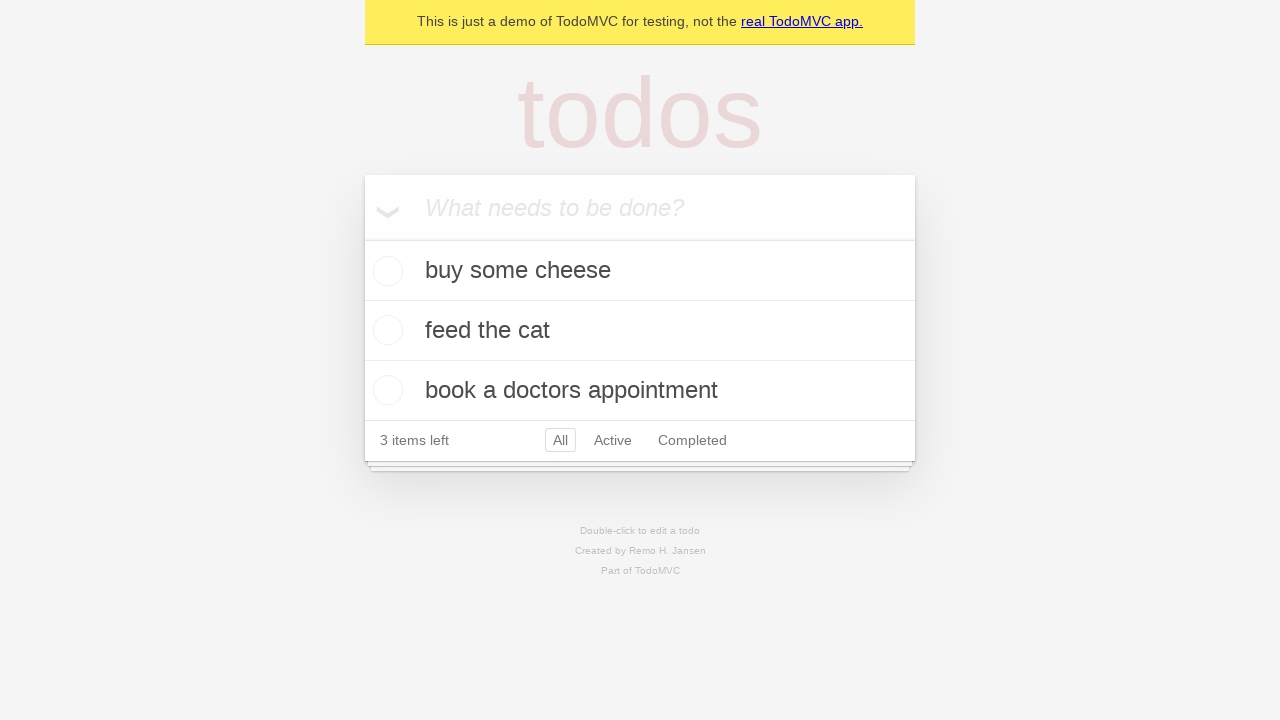

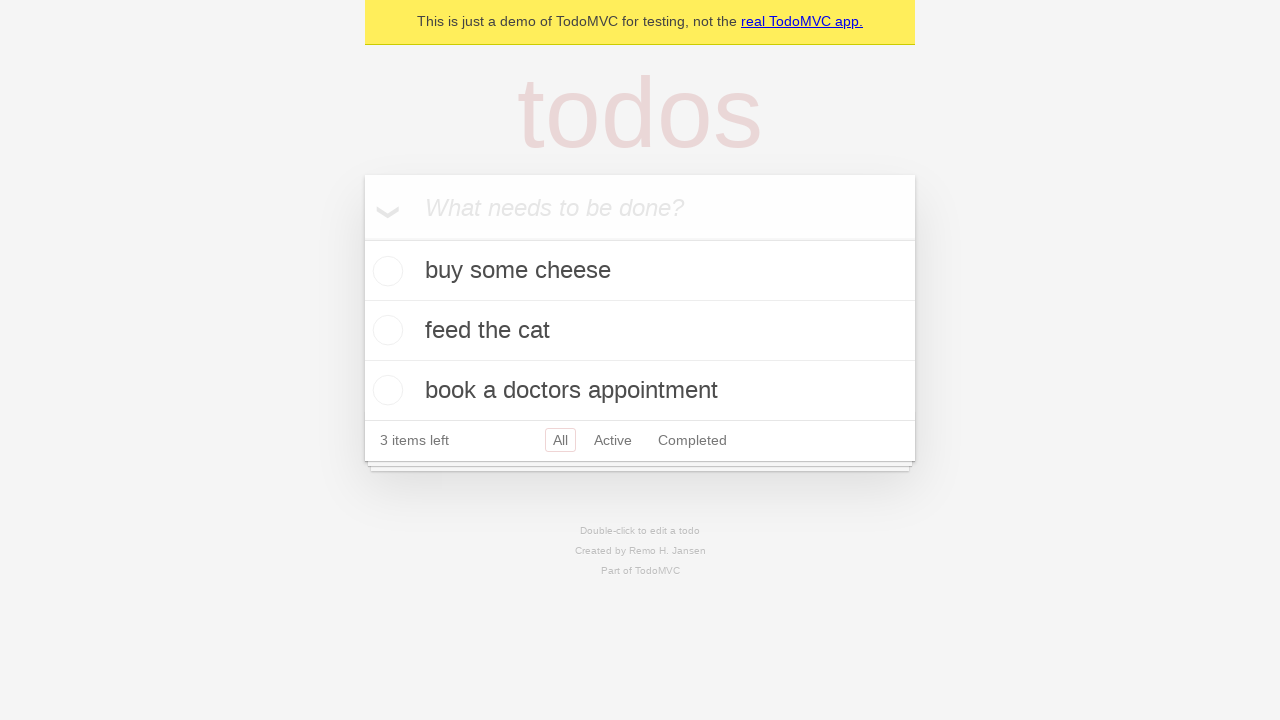